Tests handling of JavaScript prompt popups by navigating to a W3Schools example page, switching to the iframe containing the example, clicking a button to trigger the prompt, entering text, and accepting it.

Starting URL: https://www.w3schools.com/js/tryit.asp?filename=tryjs_prompt

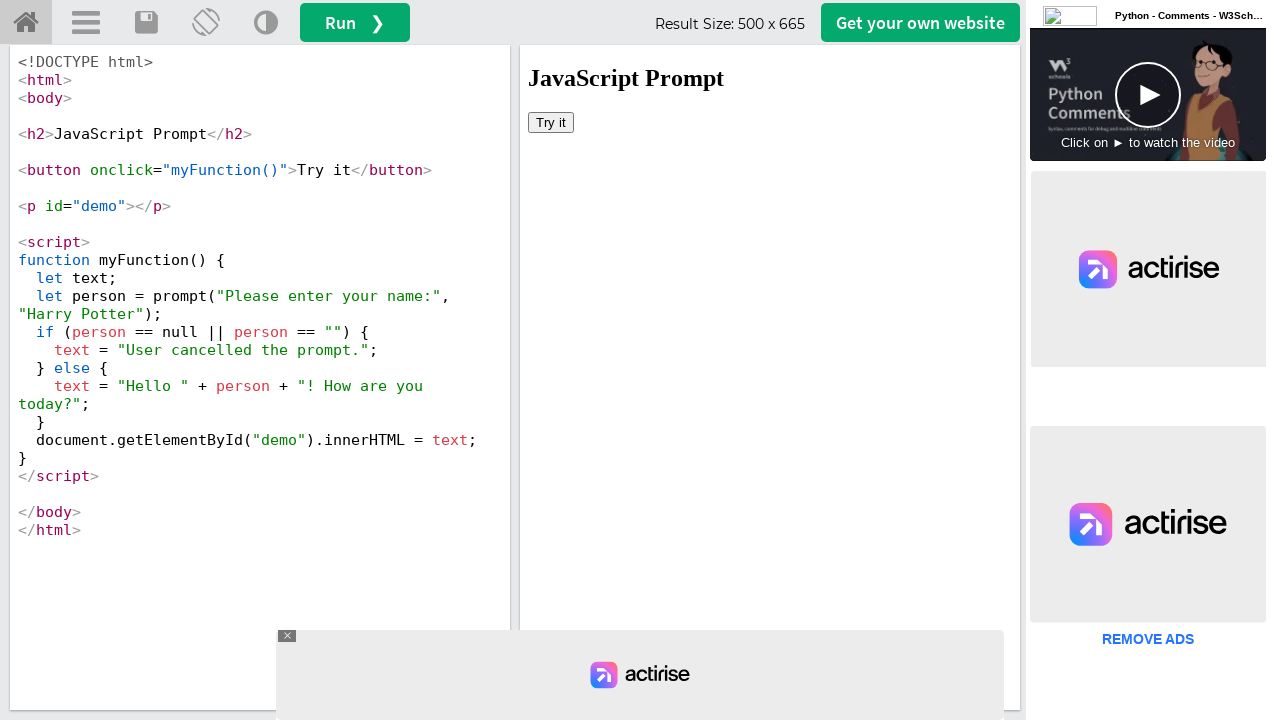

Set up dialog handler to accept prompt with text 'Marcus'
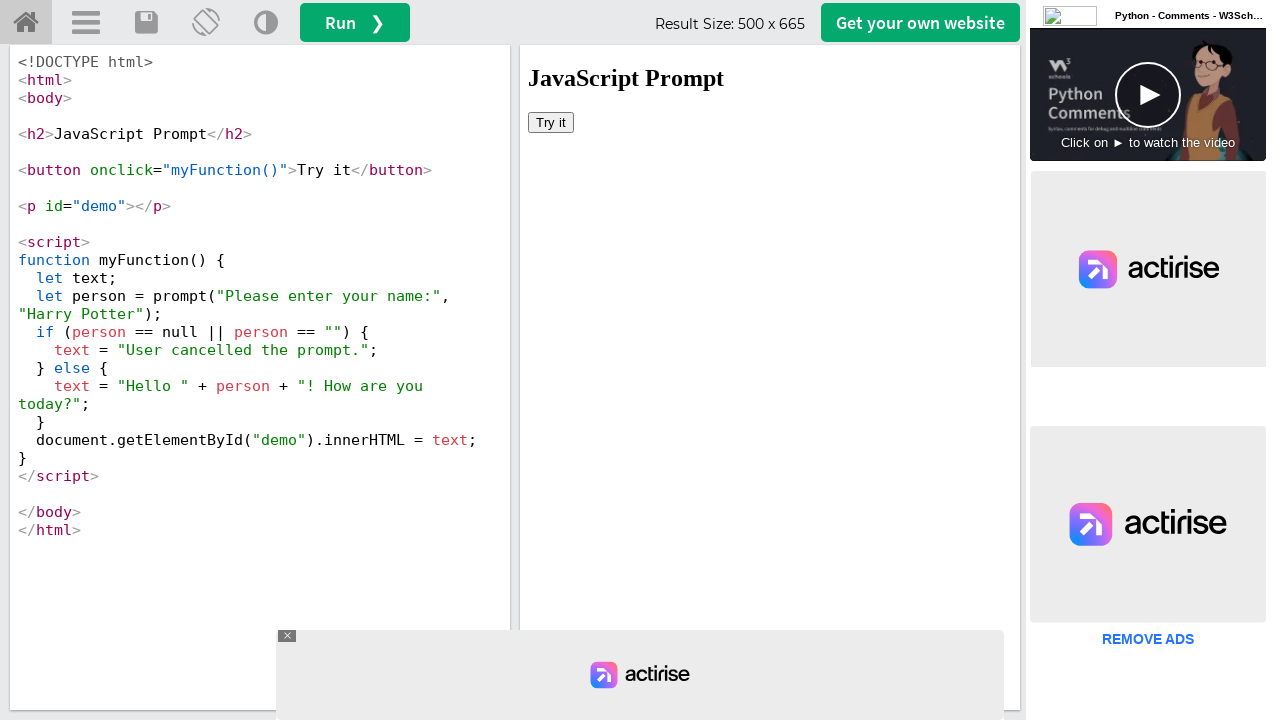

Located iframe with ID 'iframeResult'
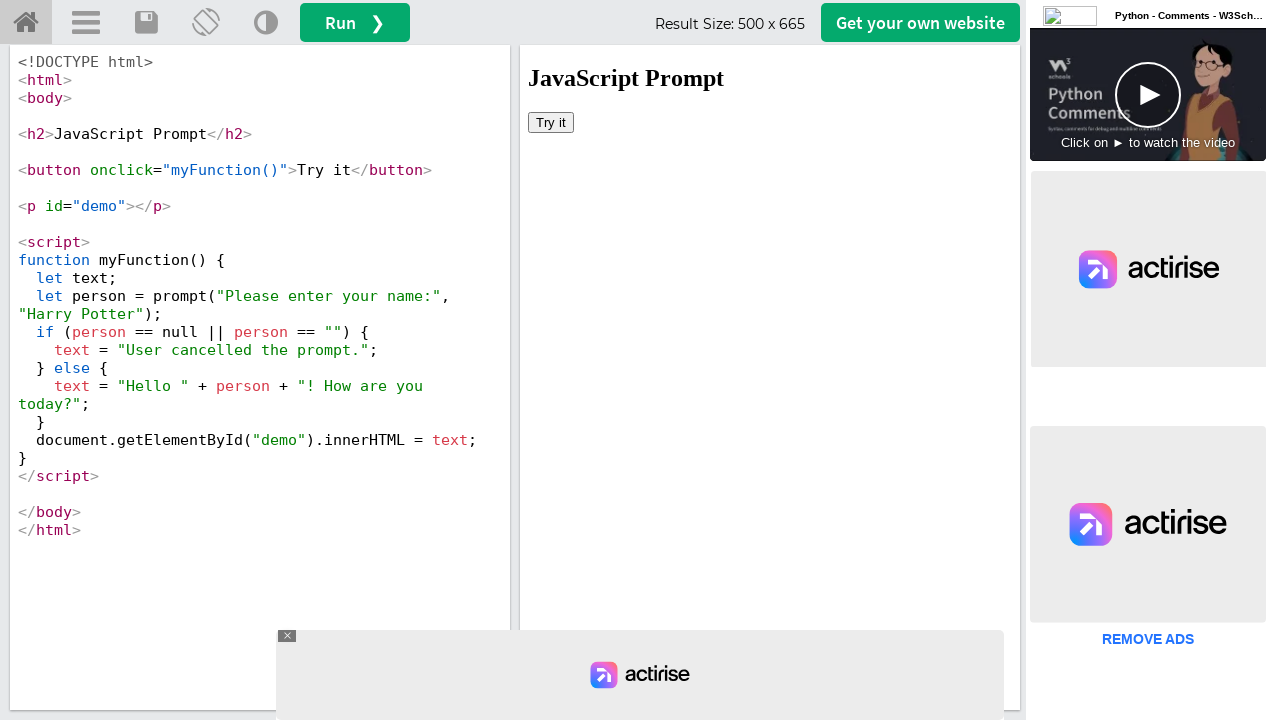

Clicked 'Try it' button to trigger JavaScript prompt at (551, 122) on #iframeResult >> internal:control=enter-frame >> button >> internal:has-text="Tr
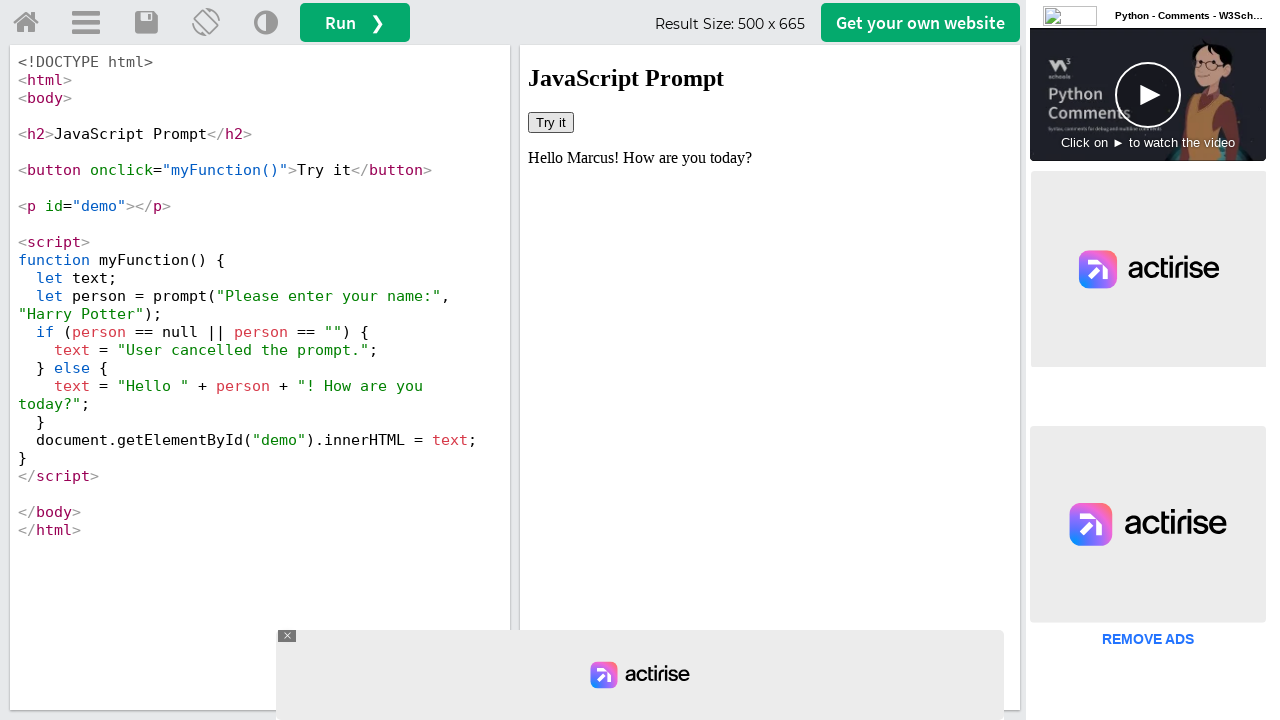

Verified prompt result 'Marcus' is displayed in iframe
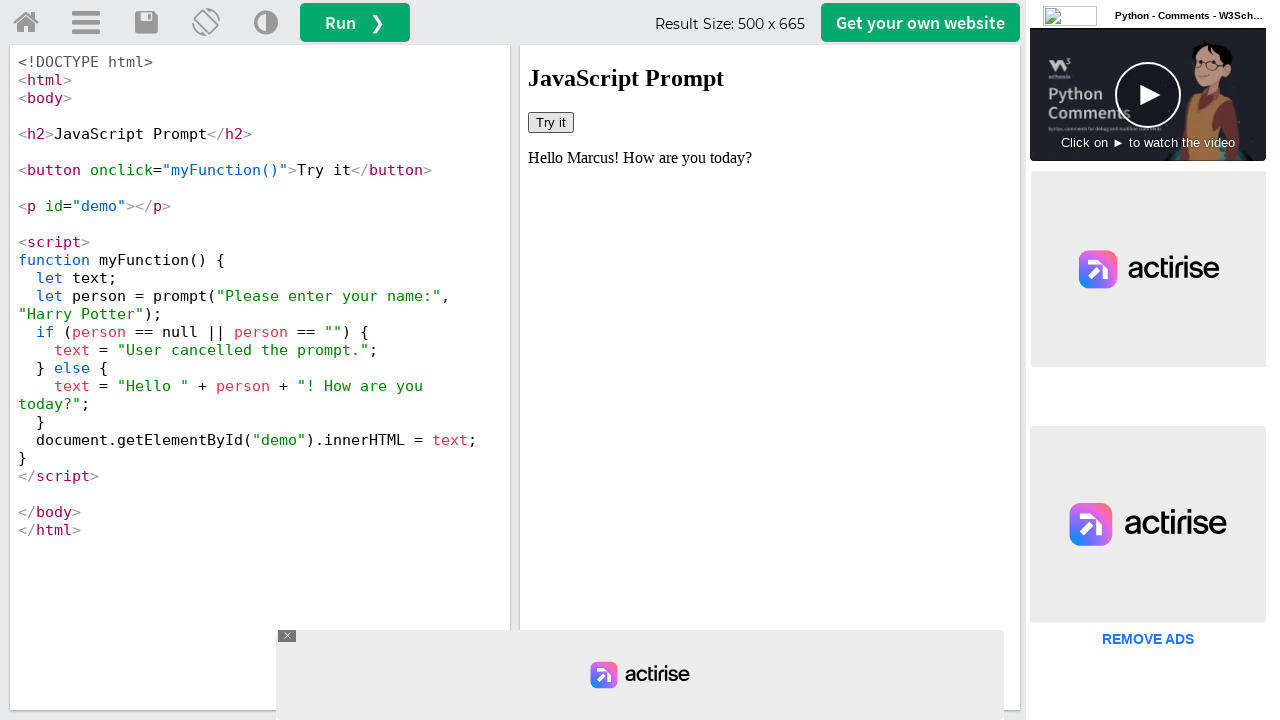

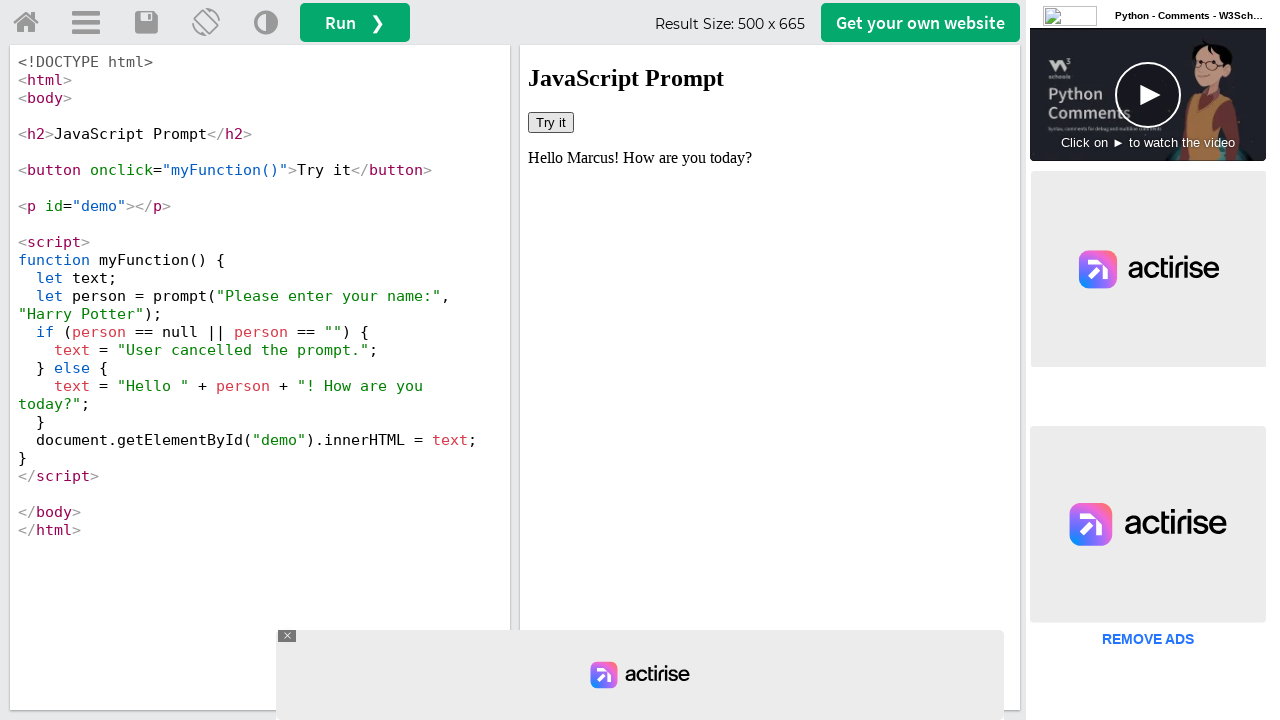